Tests drag and drop functionality by switching to an iframe and dragging an element onto a droppable target

Starting URL: http://jqueryui.com/droppable/

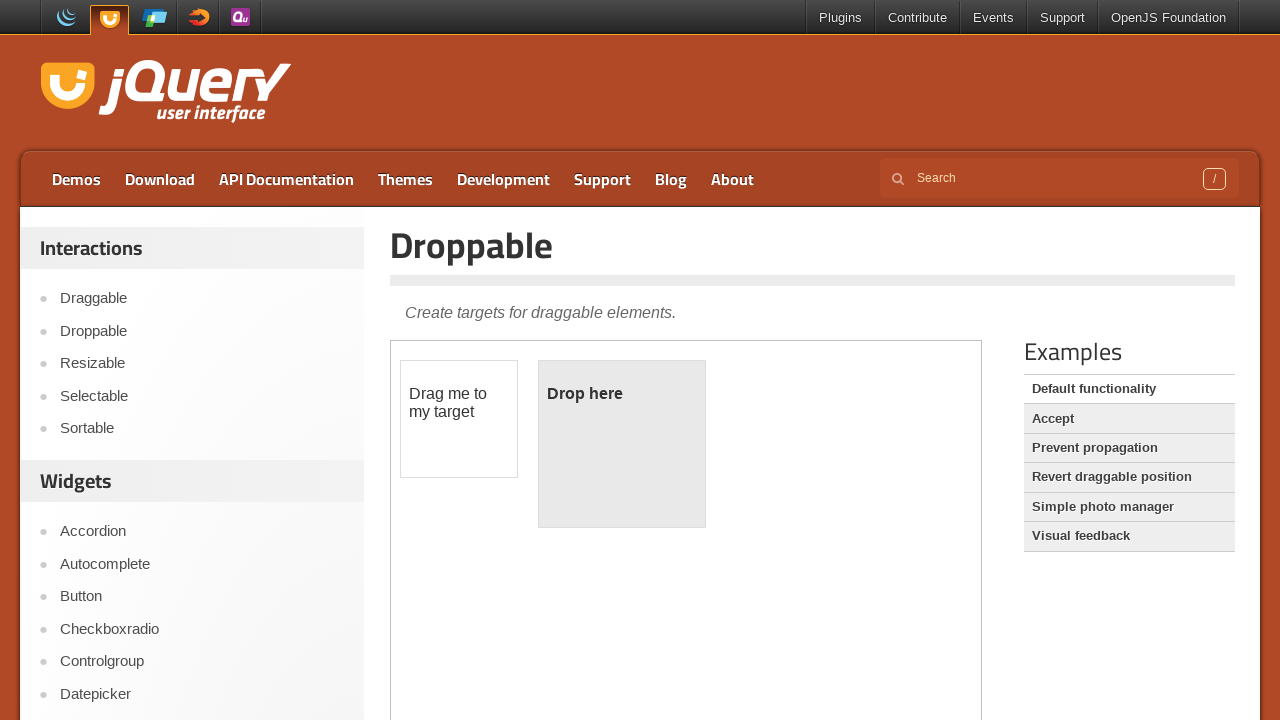

Navigated to jQuery UI droppable demo page
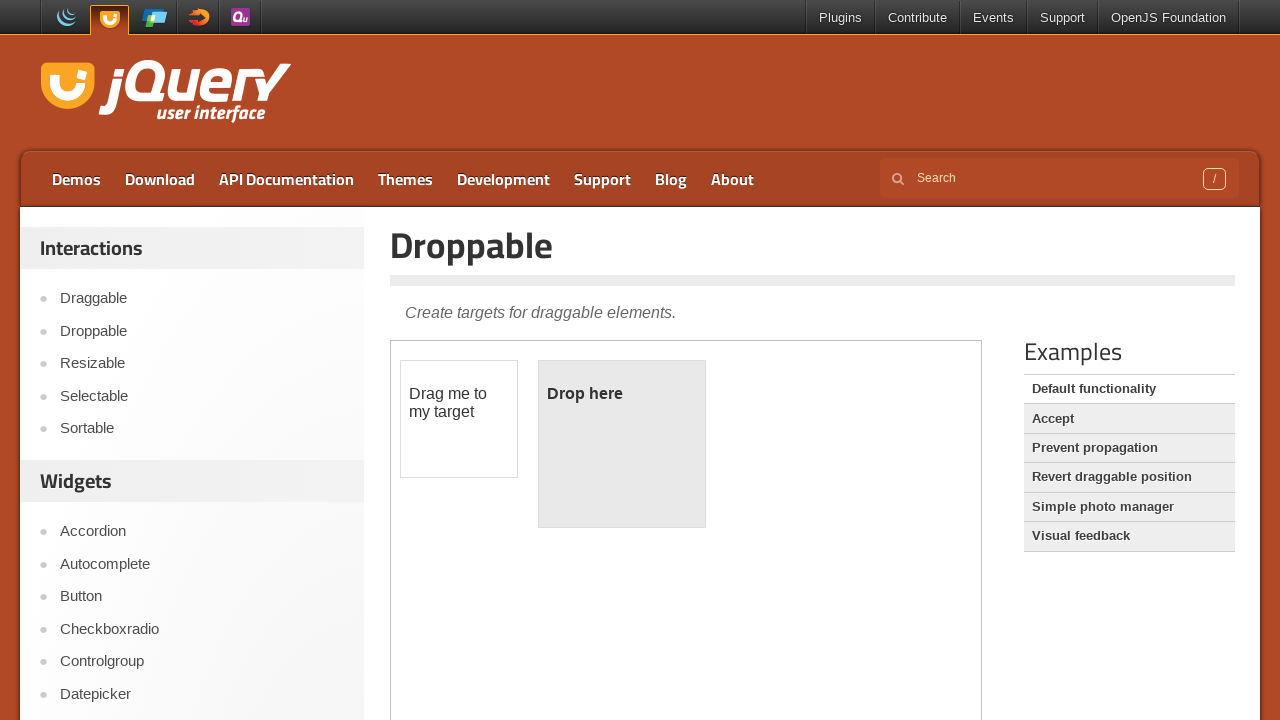

Located demo iframe
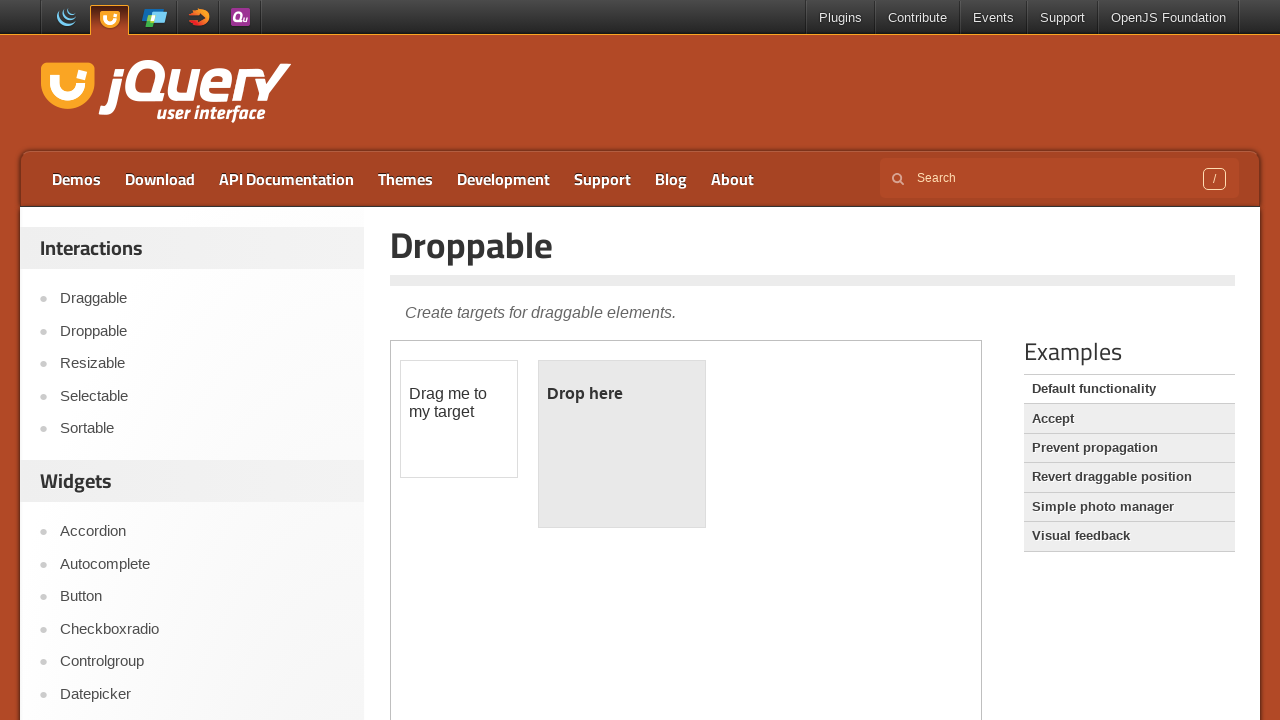

Located draggable element within iframe
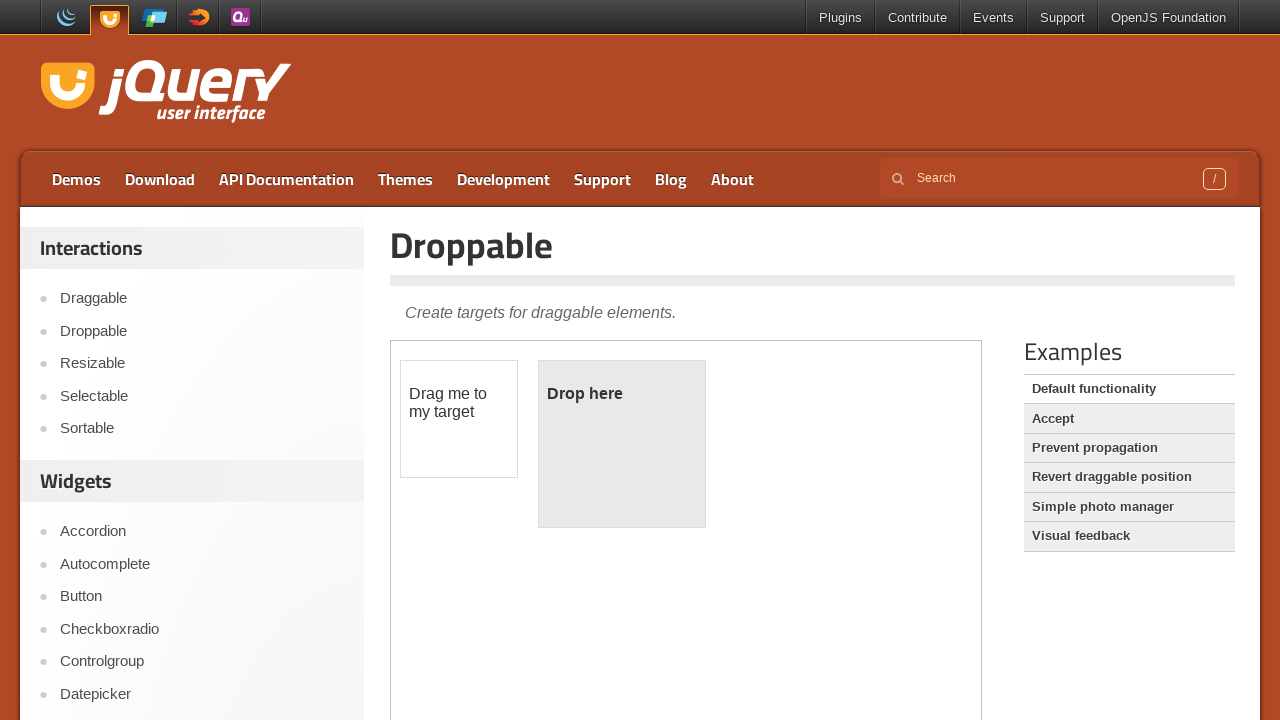

Located droppable target element within iframe
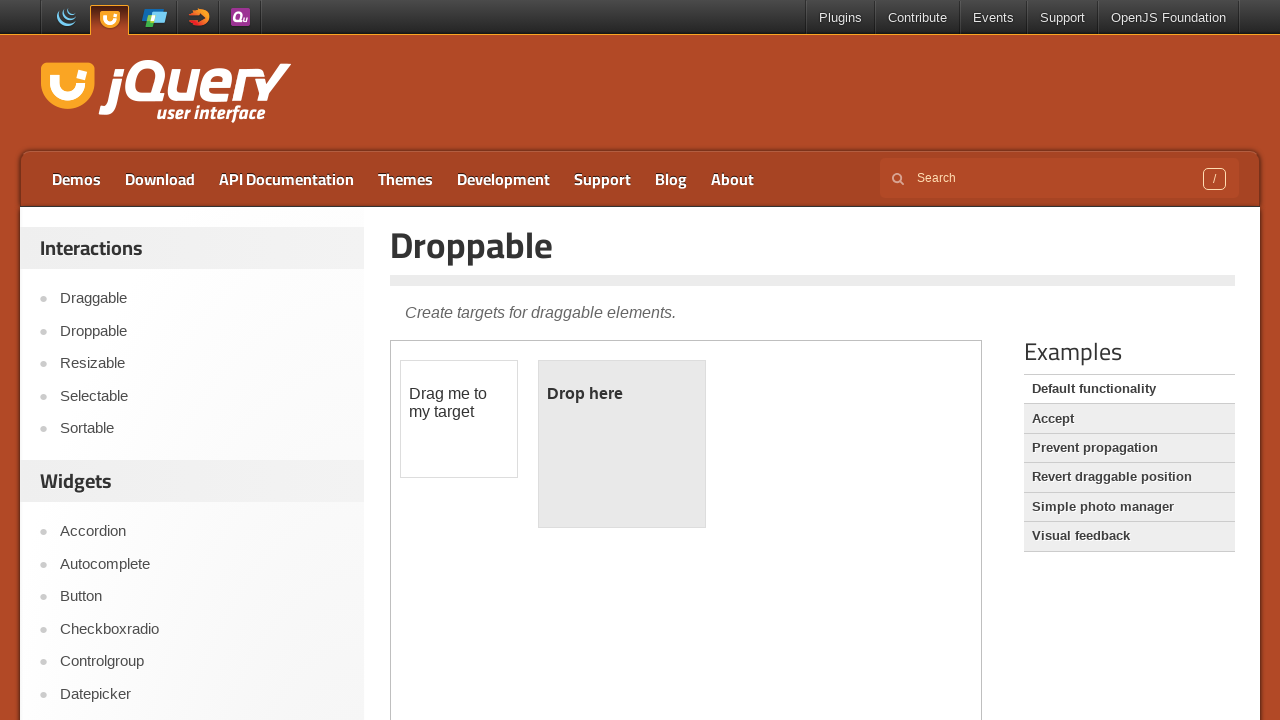

Dragged draggable element onto droppable target at (622, 444)
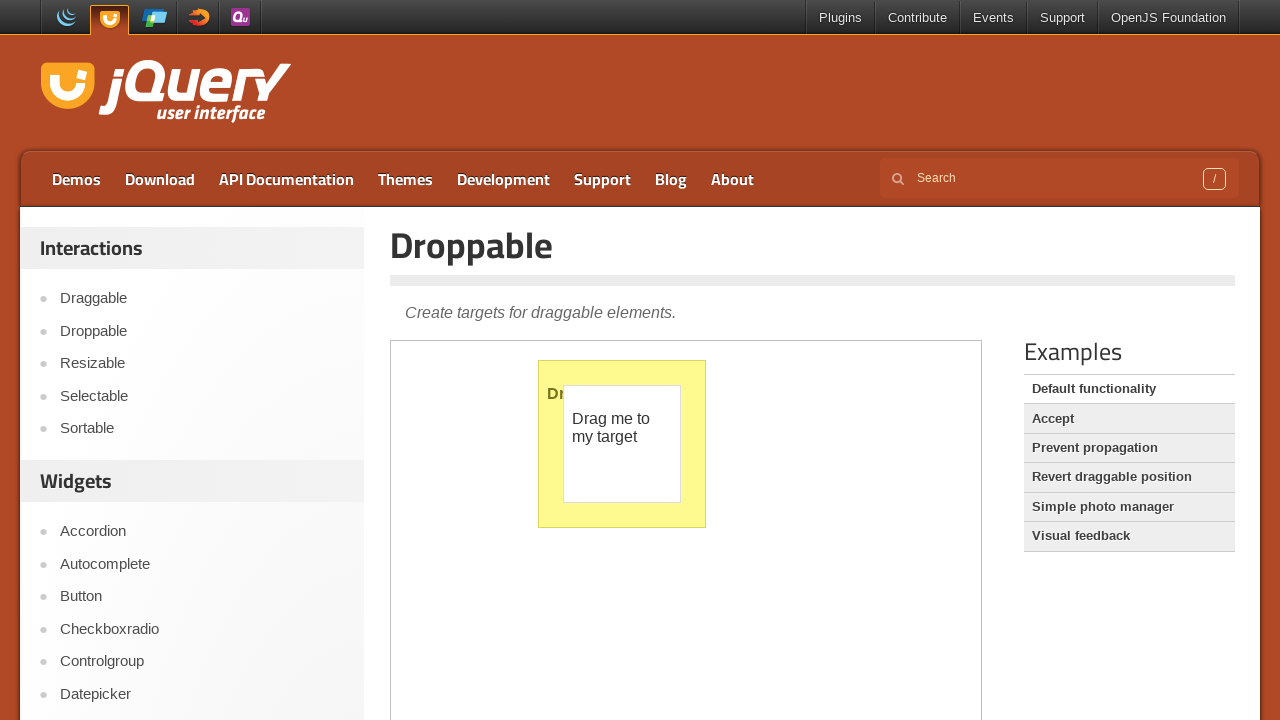

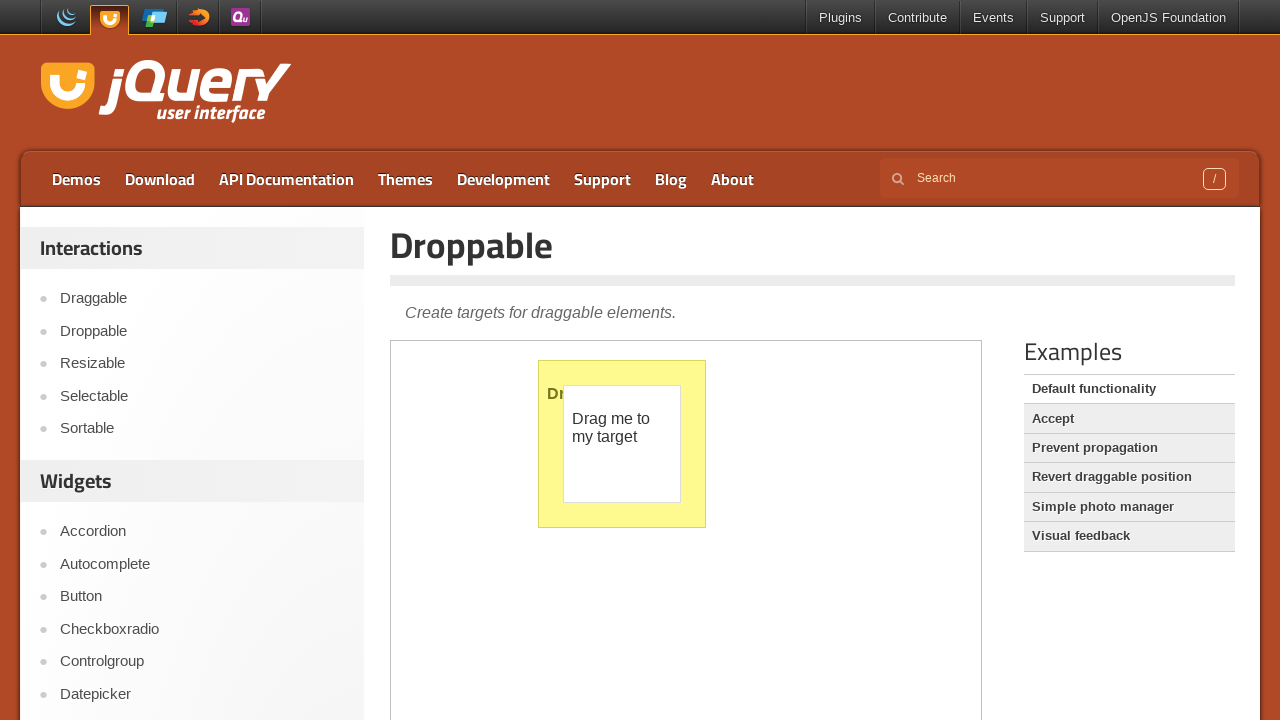